Tests JavaScript alerts by clicking alert, confirm, and prompt buttons and handling the dialogs

Starting URL: http://the-internet.herokuapp.com/javascript_alerts

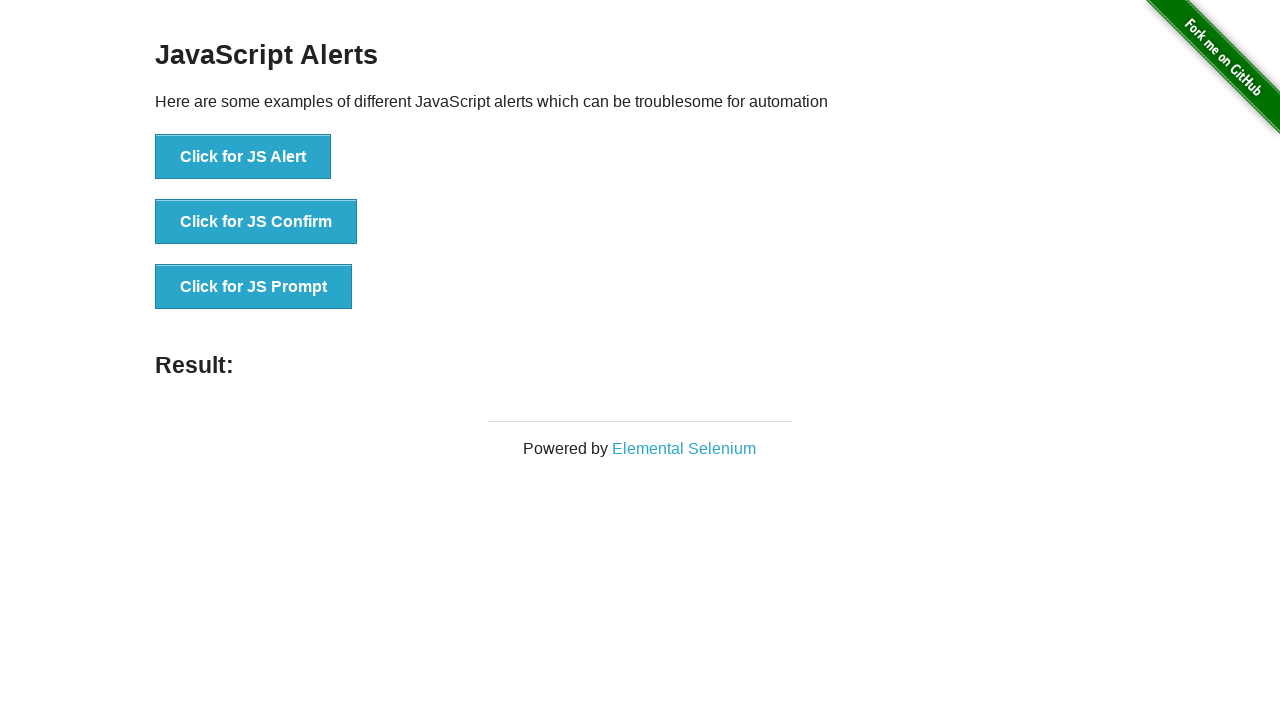

Set up dialog handler for accepting alerts
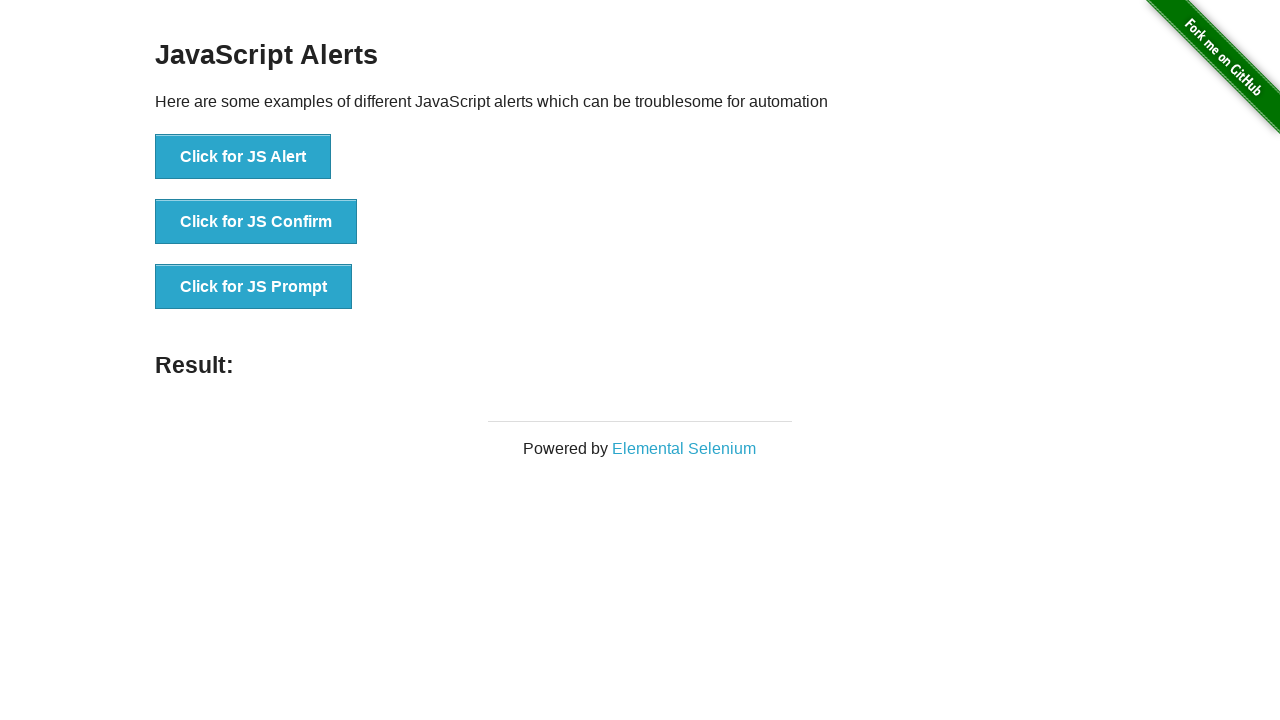

Clicked Alert button to trigger JavaScript alert at (243, 157) on xpath=//button[contains(text(),'Alert')]
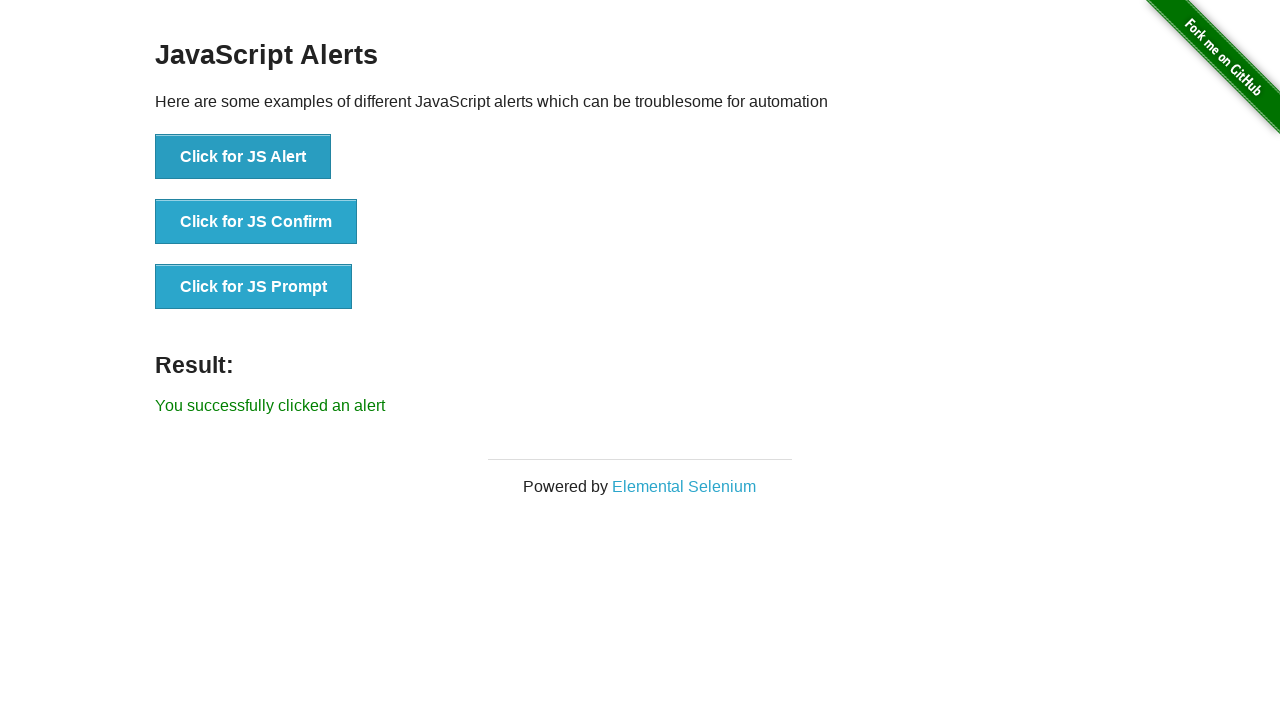

Clicked Confirm button and dismissed the confirmation dialog at (256, 222) on xpath=//button[contains(text(),'Confirm')]
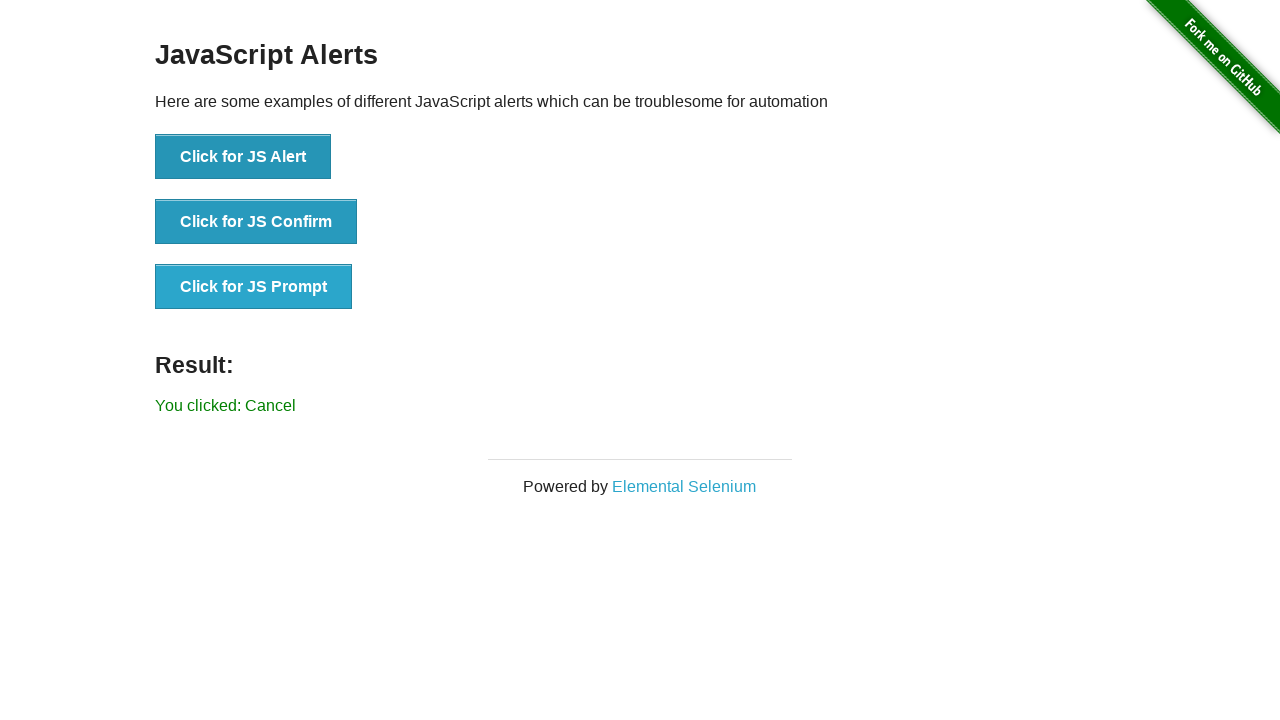

Clicked Prompt button and accepted prompt dialog with text 'testKeys' at (254, 287) on xpath=//button[contains(text(),'Prompt')]
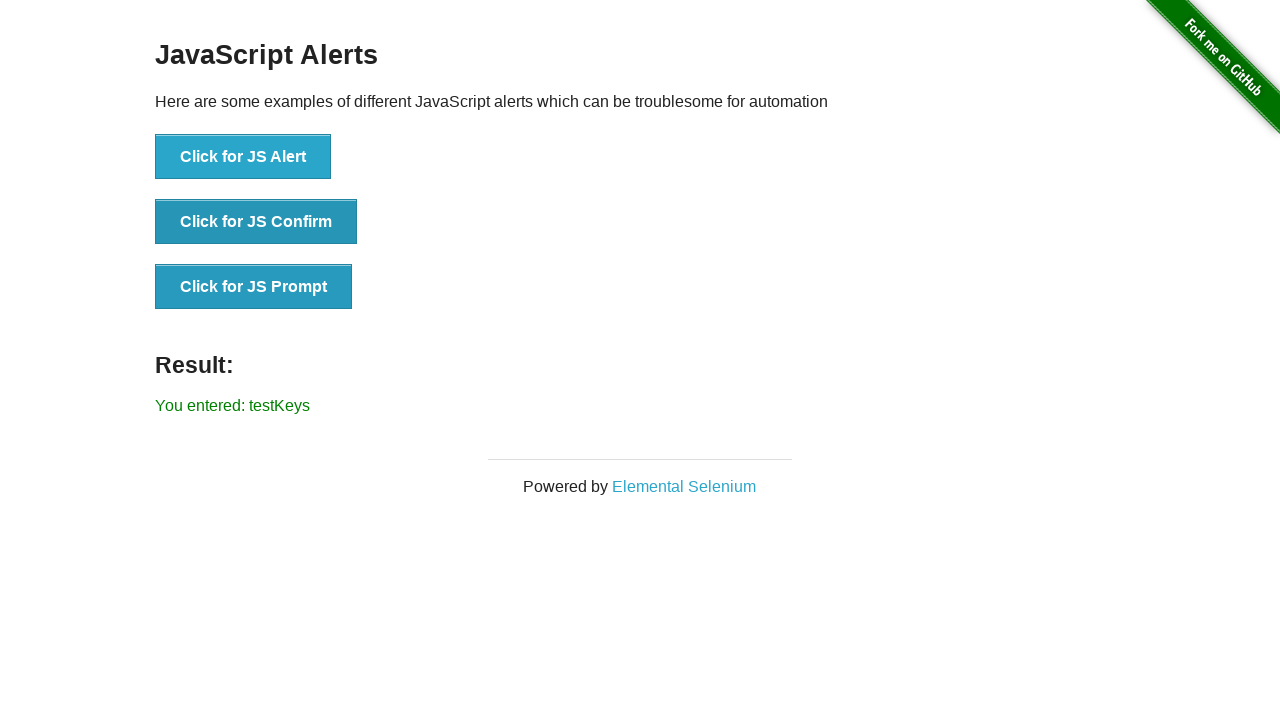

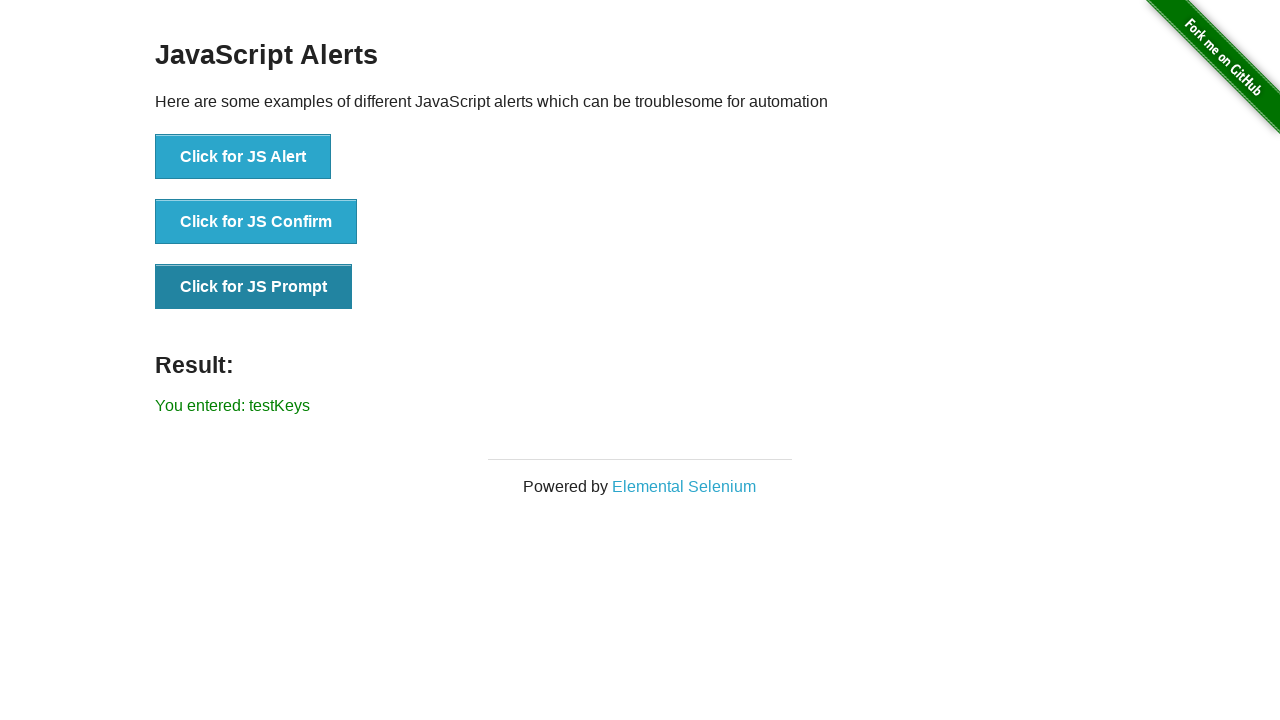